Tests filtering to display only active items by clicking the Active filter link

Starting URL: https://demo.playwright.dev/todomvc

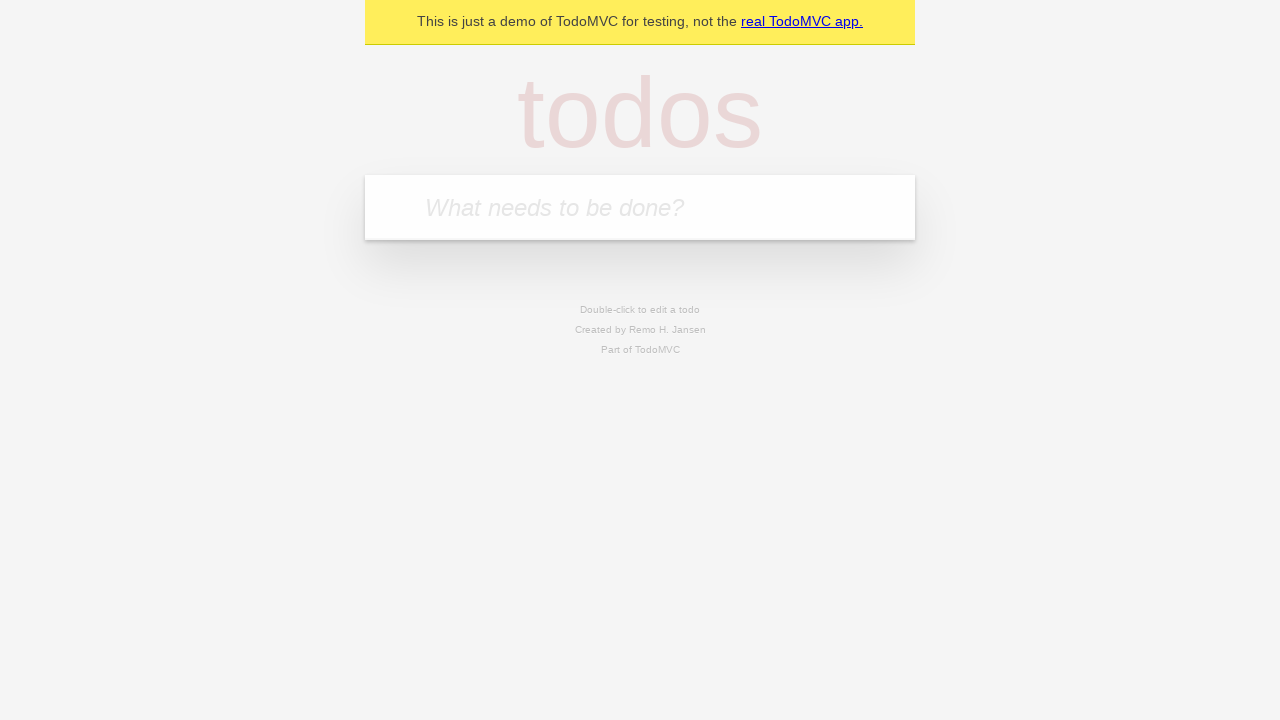

Filled todo input with 'buy some cheese' on internal:attr=[placeholder="What needs to be done?"i]
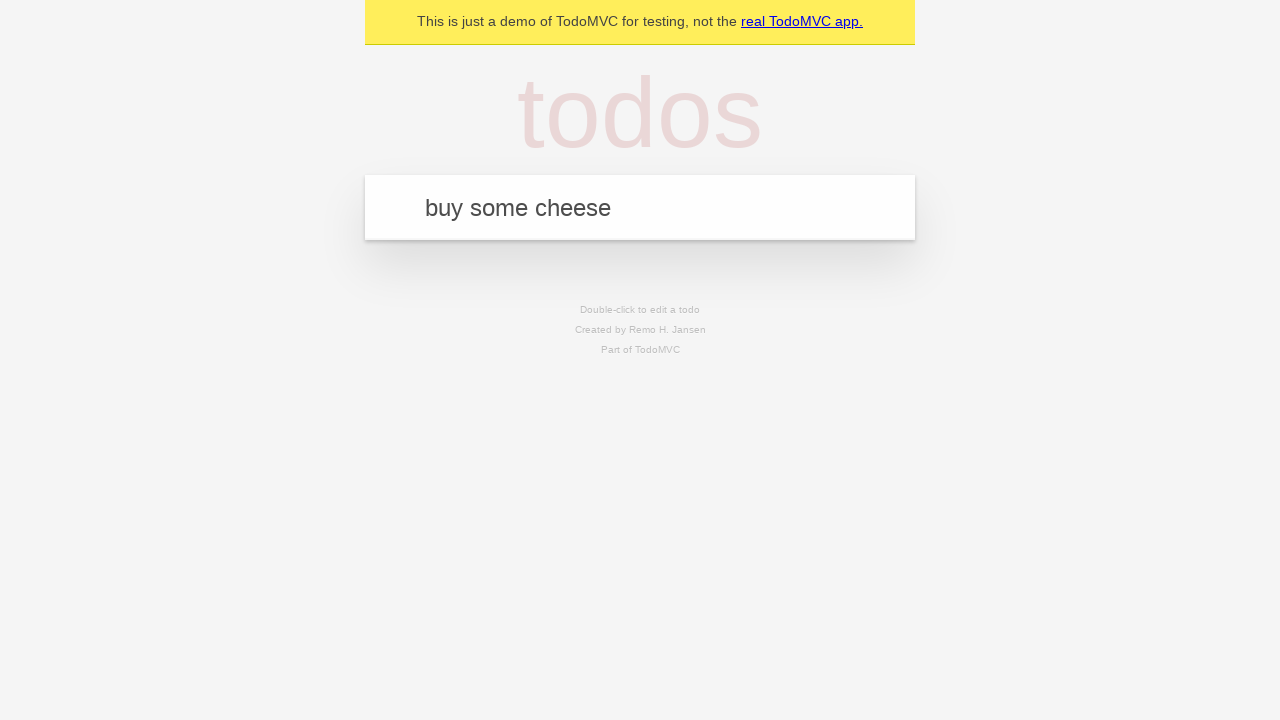

Pressed Enter to create first todo on internal:attr=[placeholder="What needs to be done?"i]
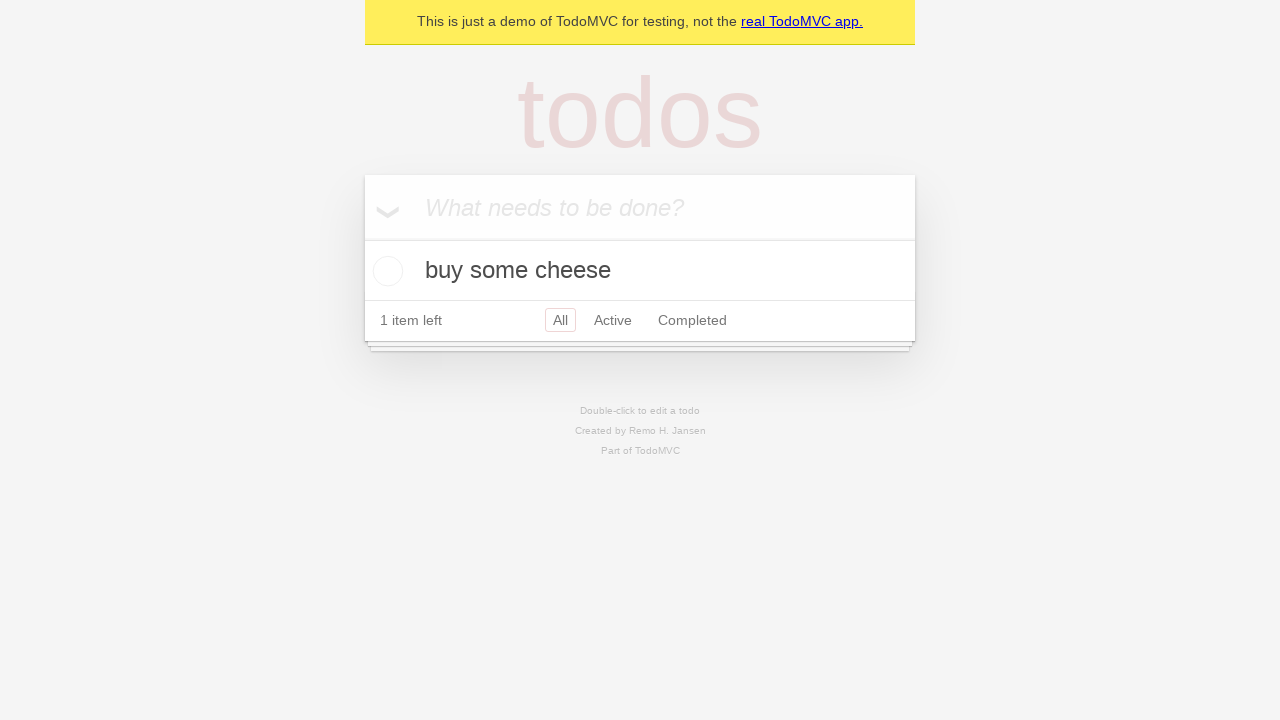

Filled todo input with 'feed the cat' on internal:attr=[placeholder="What needs to be done?"i]
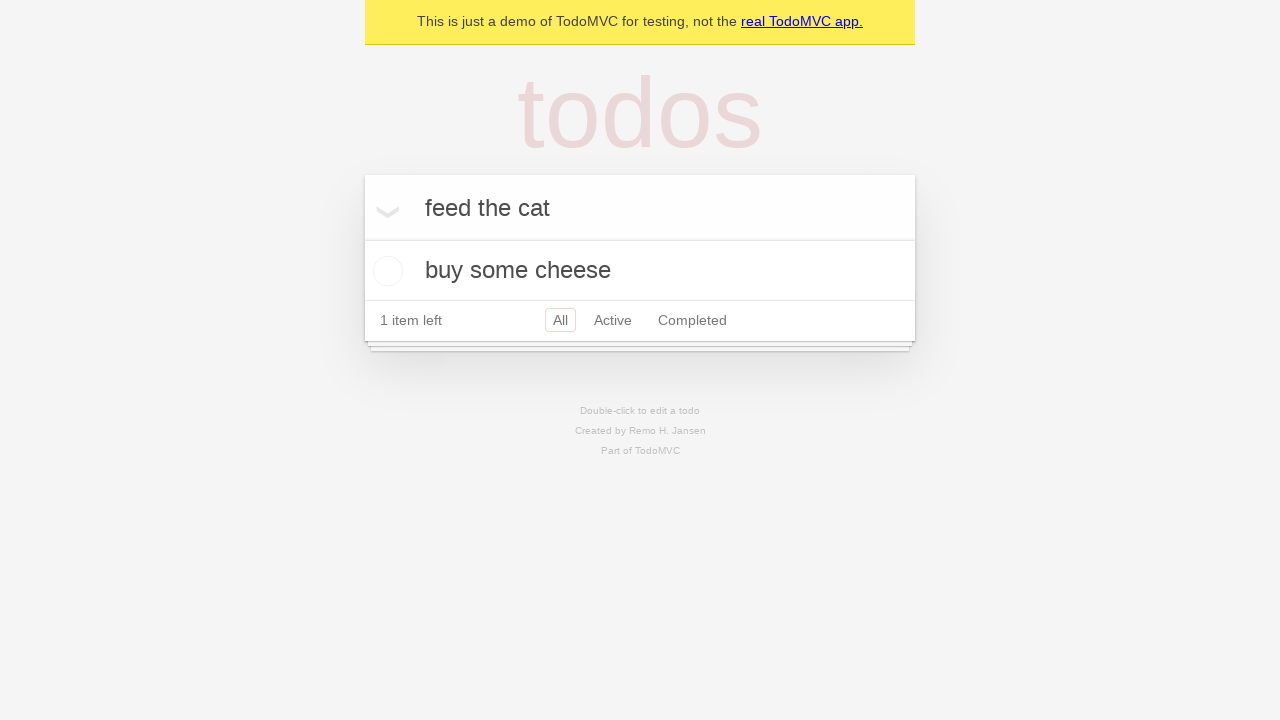

Pressed Enter to create second todo on internal:attr=[placeholder="What needs to be done?"i]
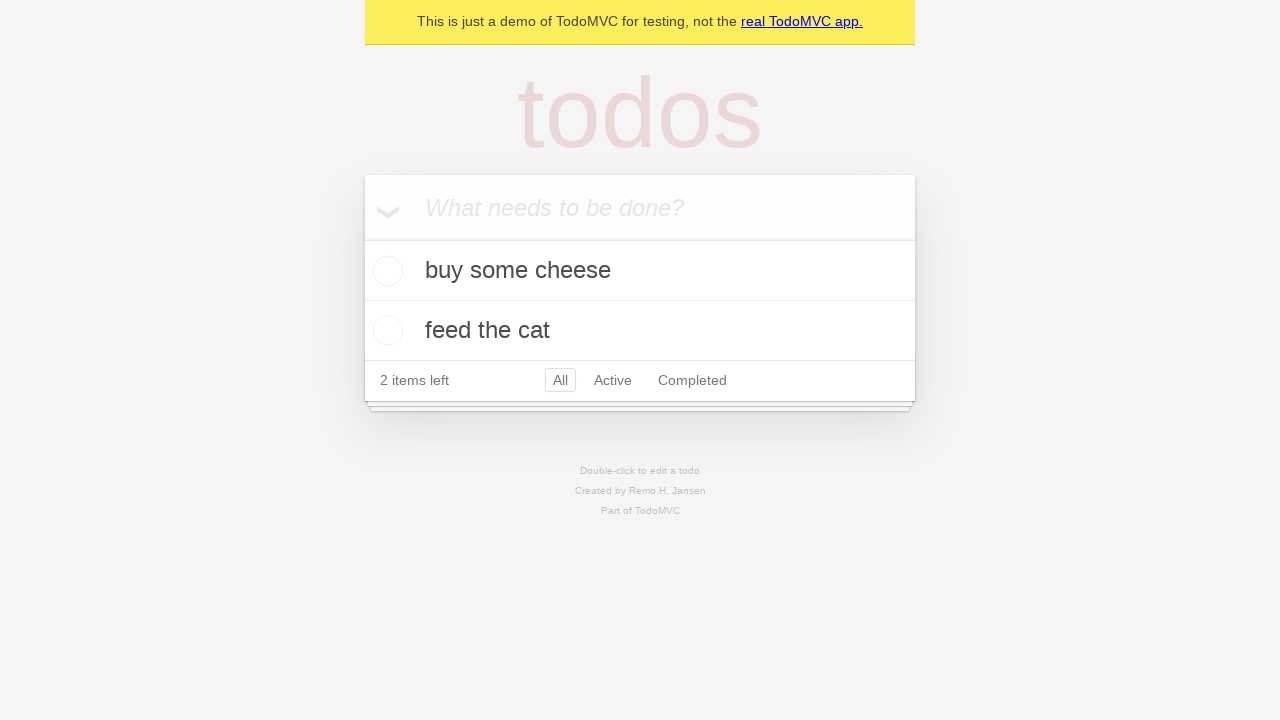

Filled todo input with 'book a doctors appointment' on internal:attr=[placeholder="What needs to be done?"i]
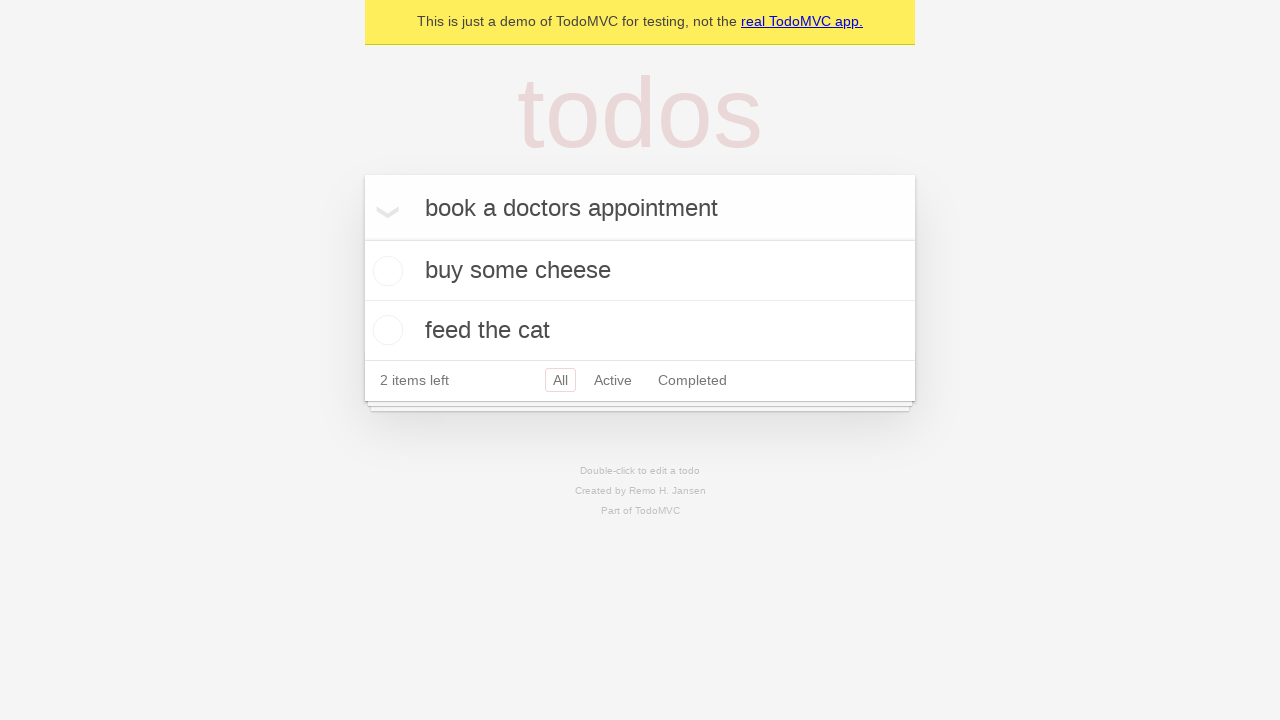

Pressed Enter to create third todo on internal:attr=[placeholder="What needs to be done?"i]
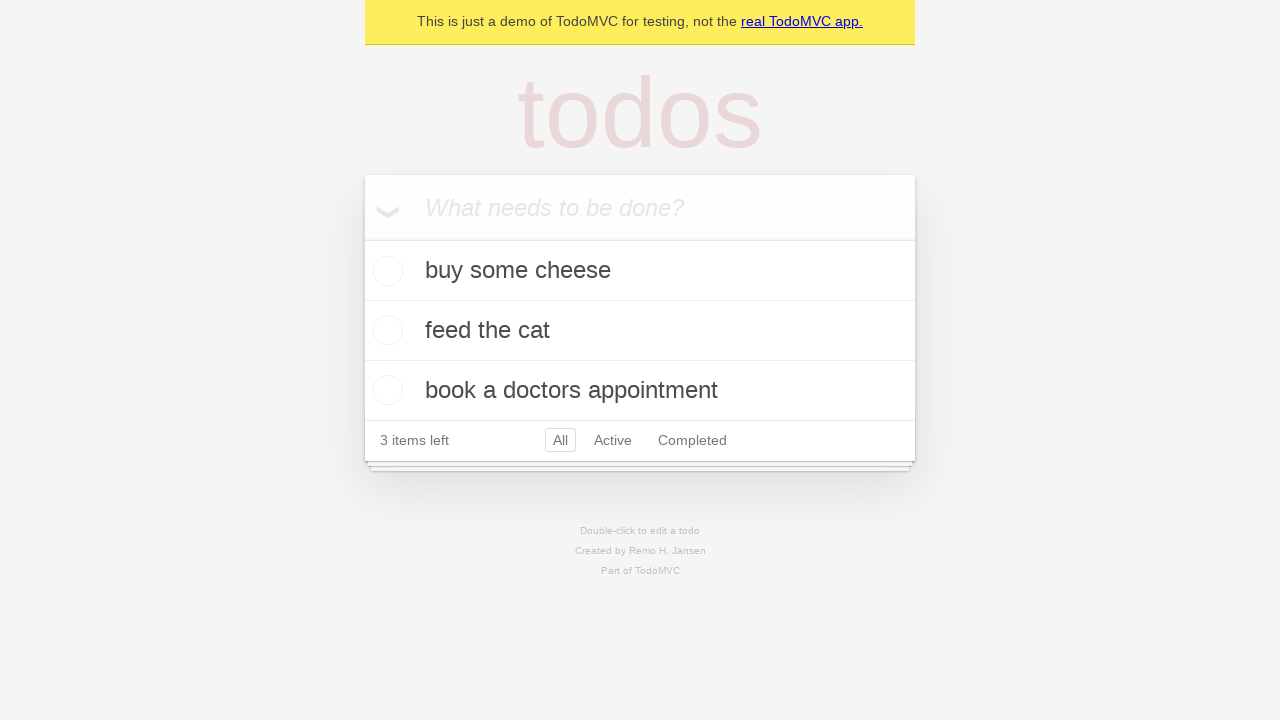

Checked the second todo item to mark it as complete at (385, 330) on internal:testid=[data-testid="todo-item"s] >> nth=1 >> internal:role=checkbox
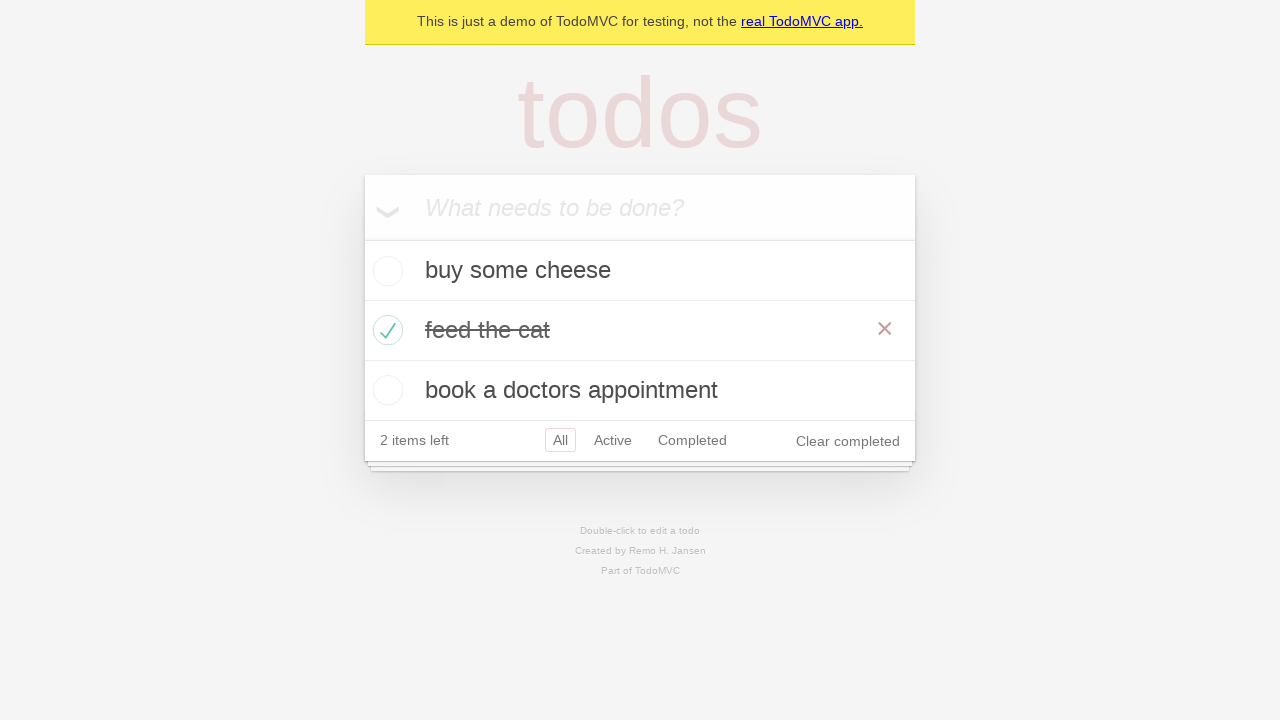

Clicked the Active filter link to display only active items at (613, 440) on internal:role=link[name="Active"i]
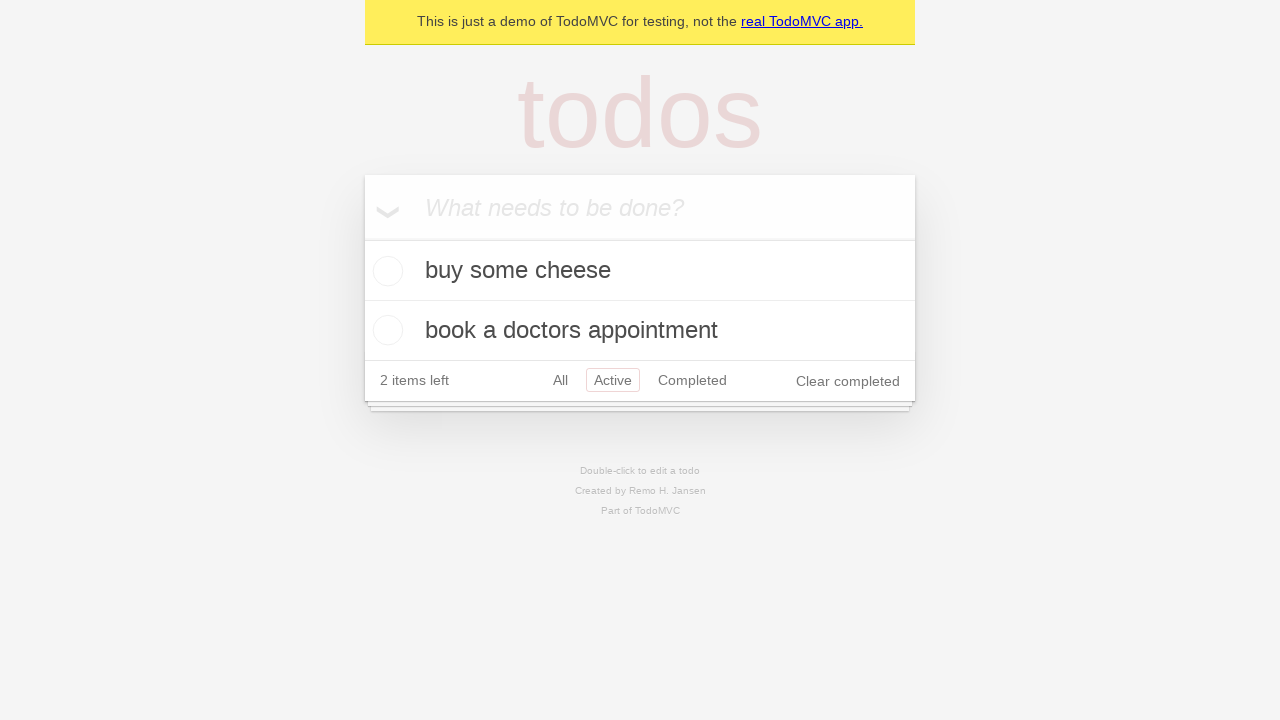

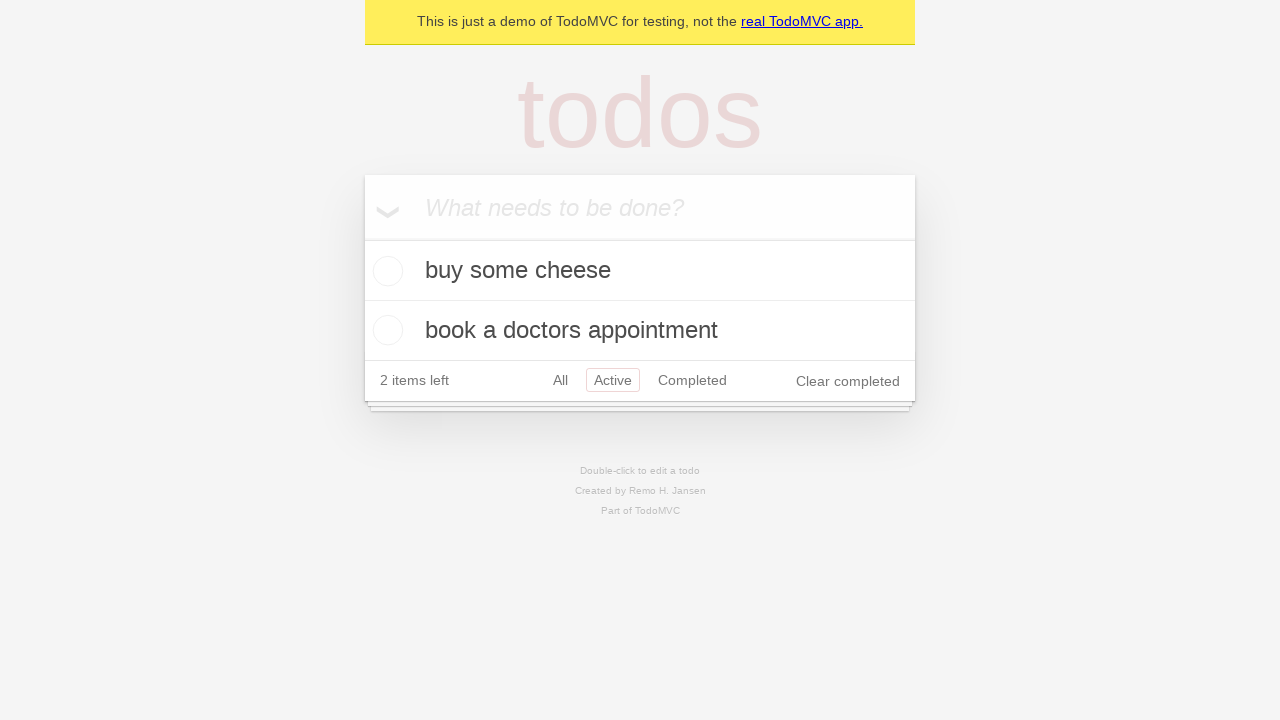